Tests page scrolling functionality by scrolling the window and a fixed table element, then verifies that the sum of values in a table column matches the displayed total amount.

Starting URL: https://rahulshettyacademy.com/AutomationPractice/

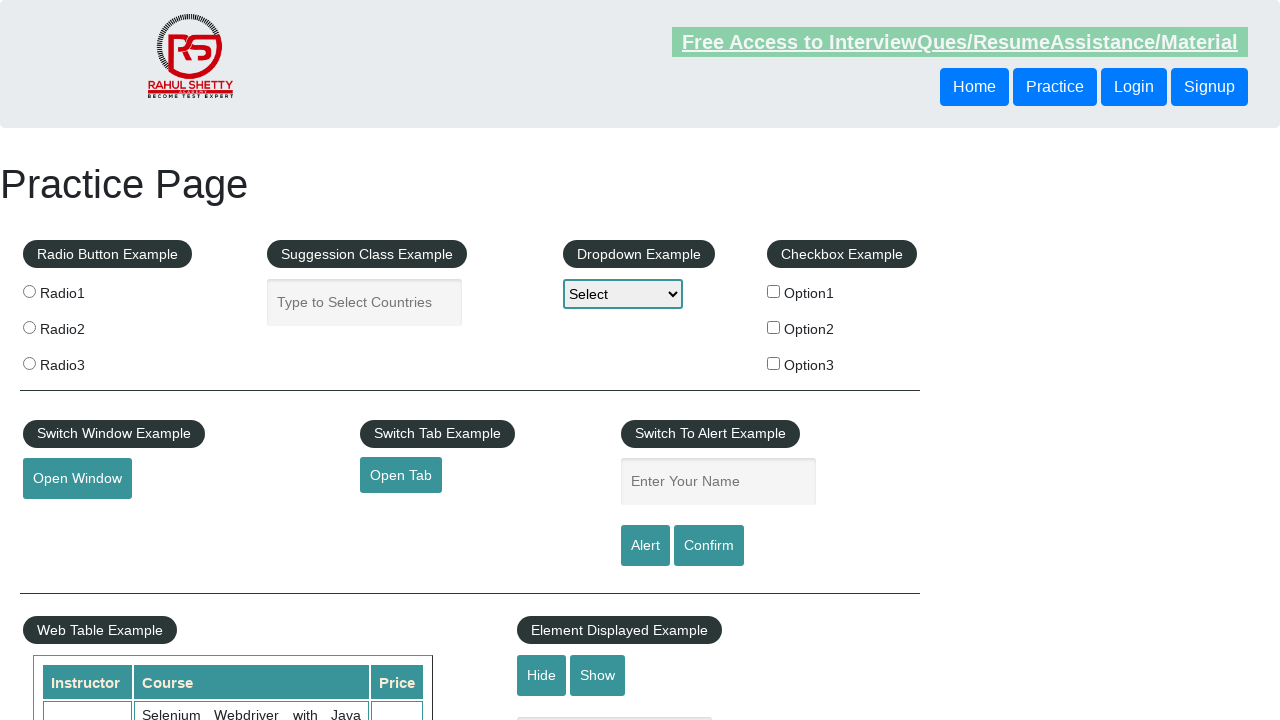

Scrolled window down by 500 pixels
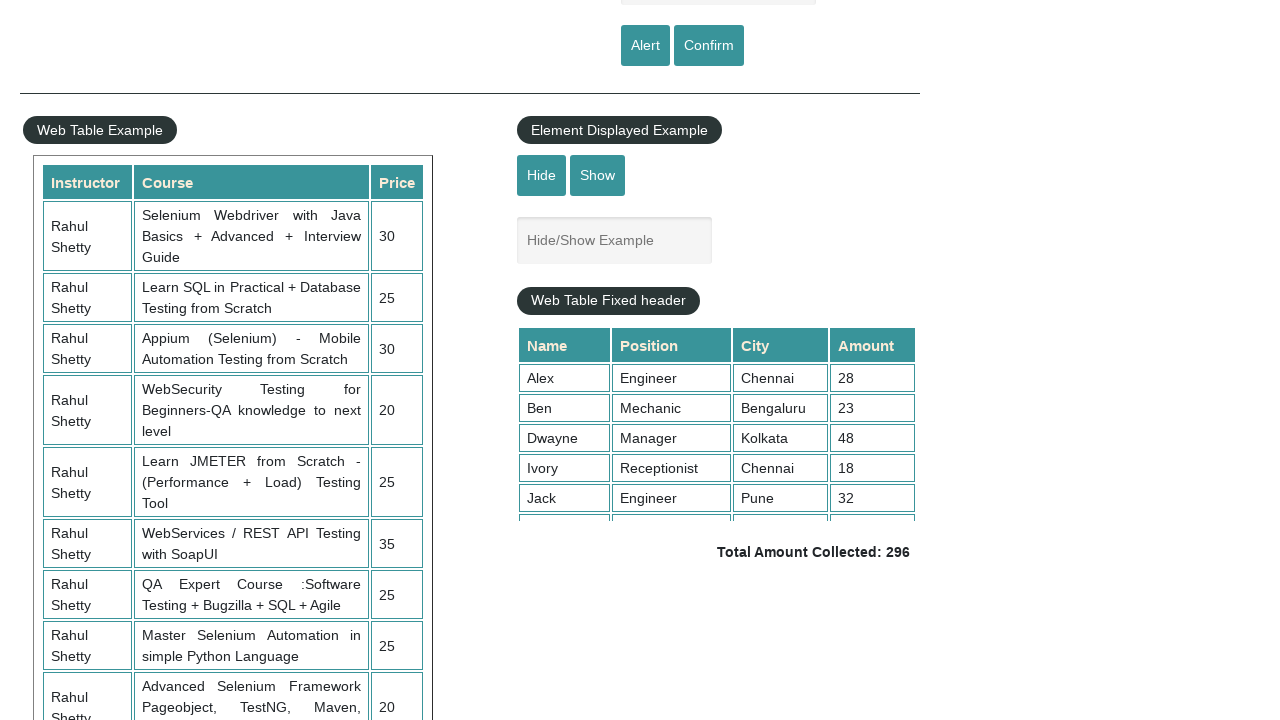

Waited 2000ms for window scroll to complete
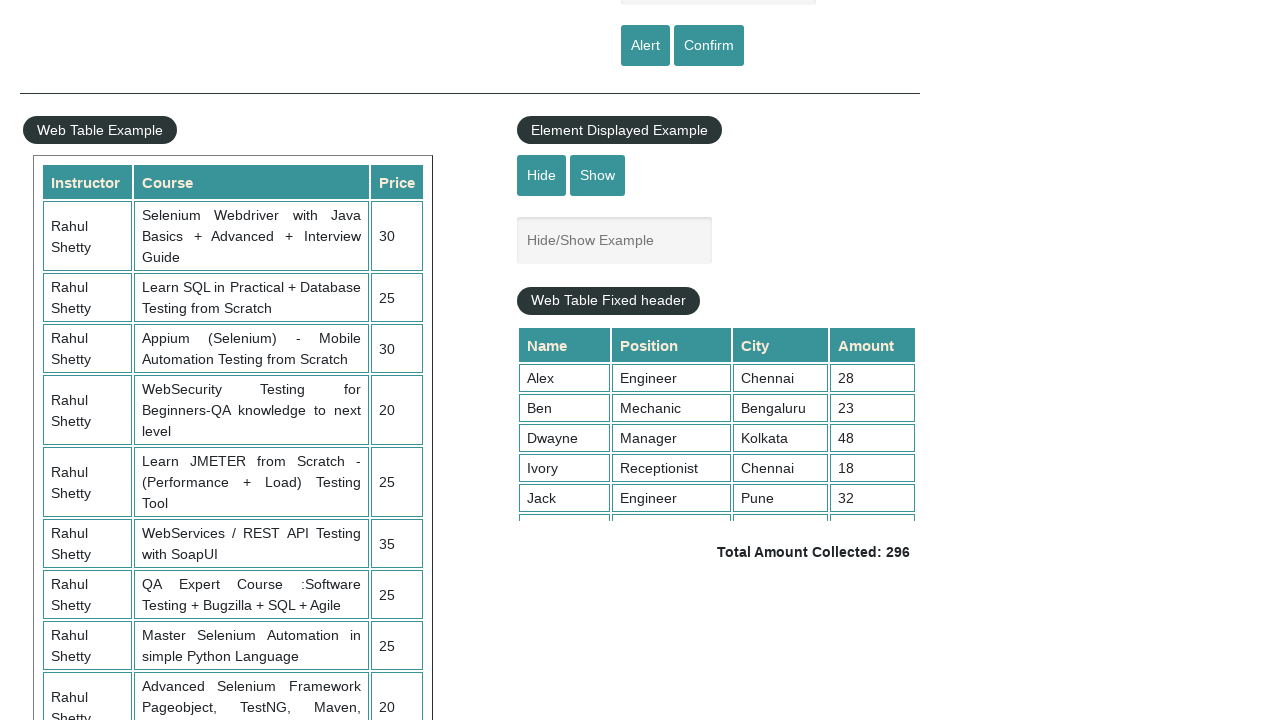

Scrolled fixed table element down by 500 pixels
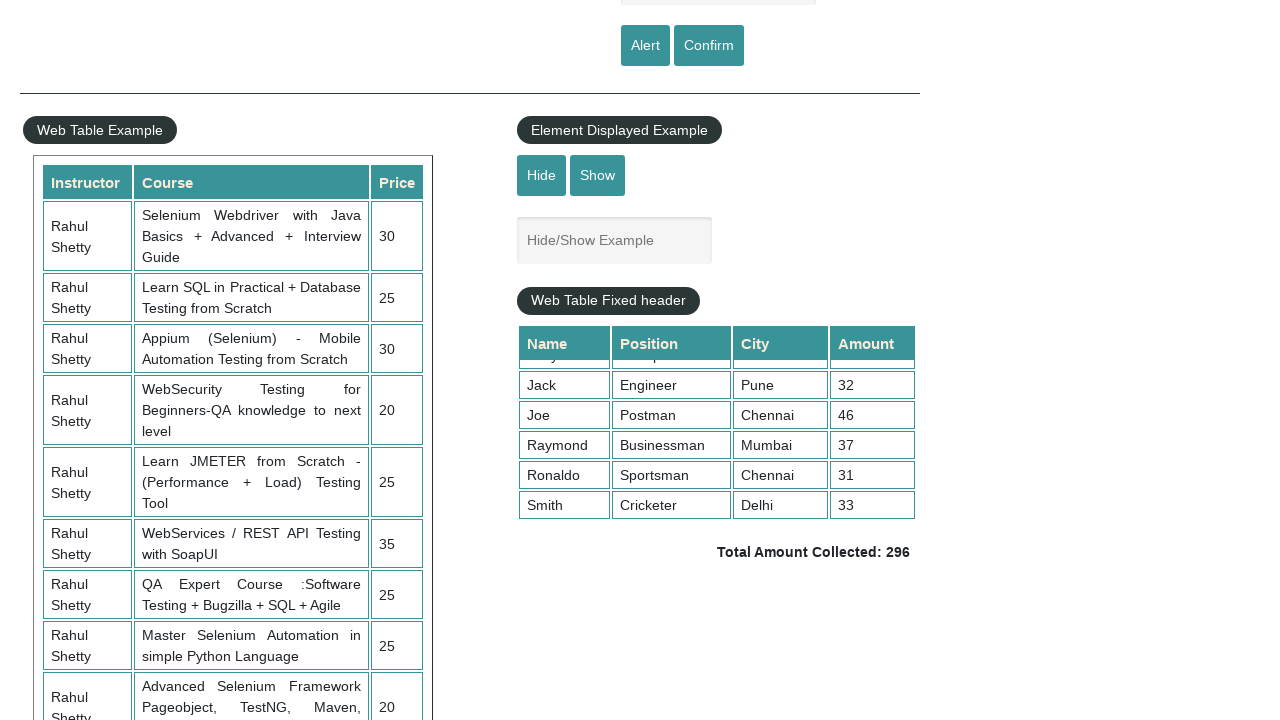

Waited 1000ms for table scroll to complete
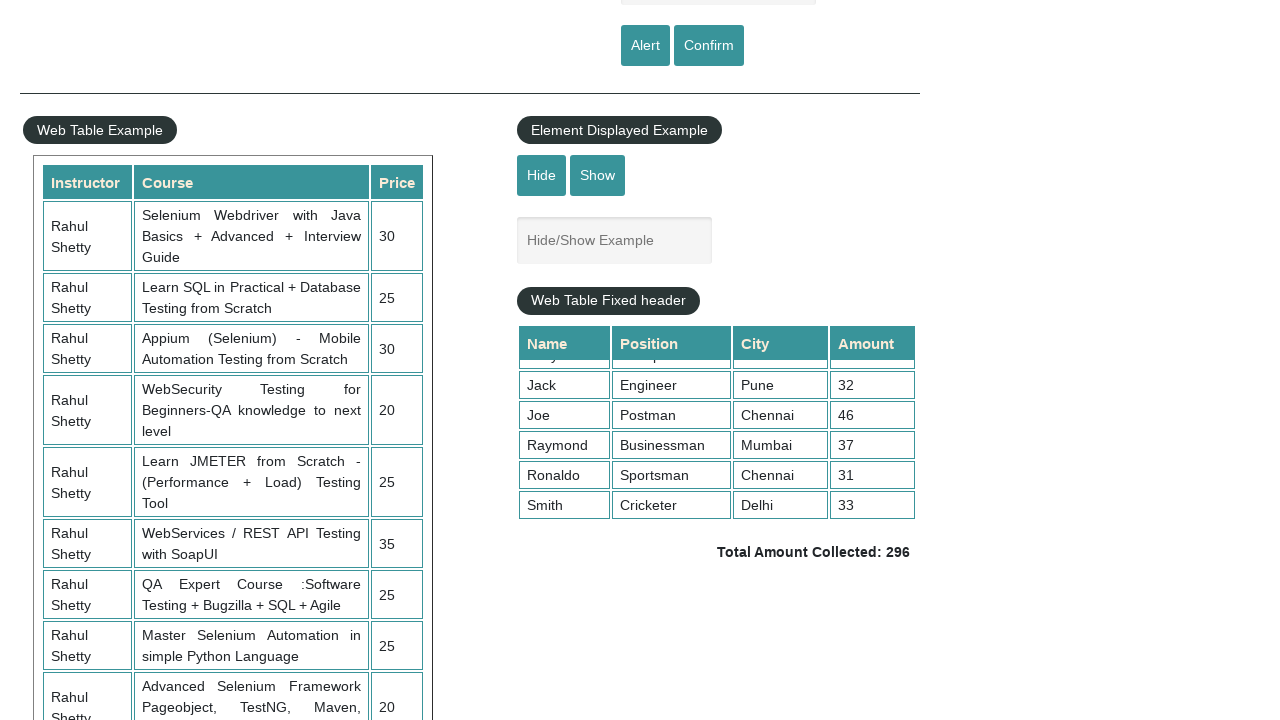

Retrieved all values from 4th column of table
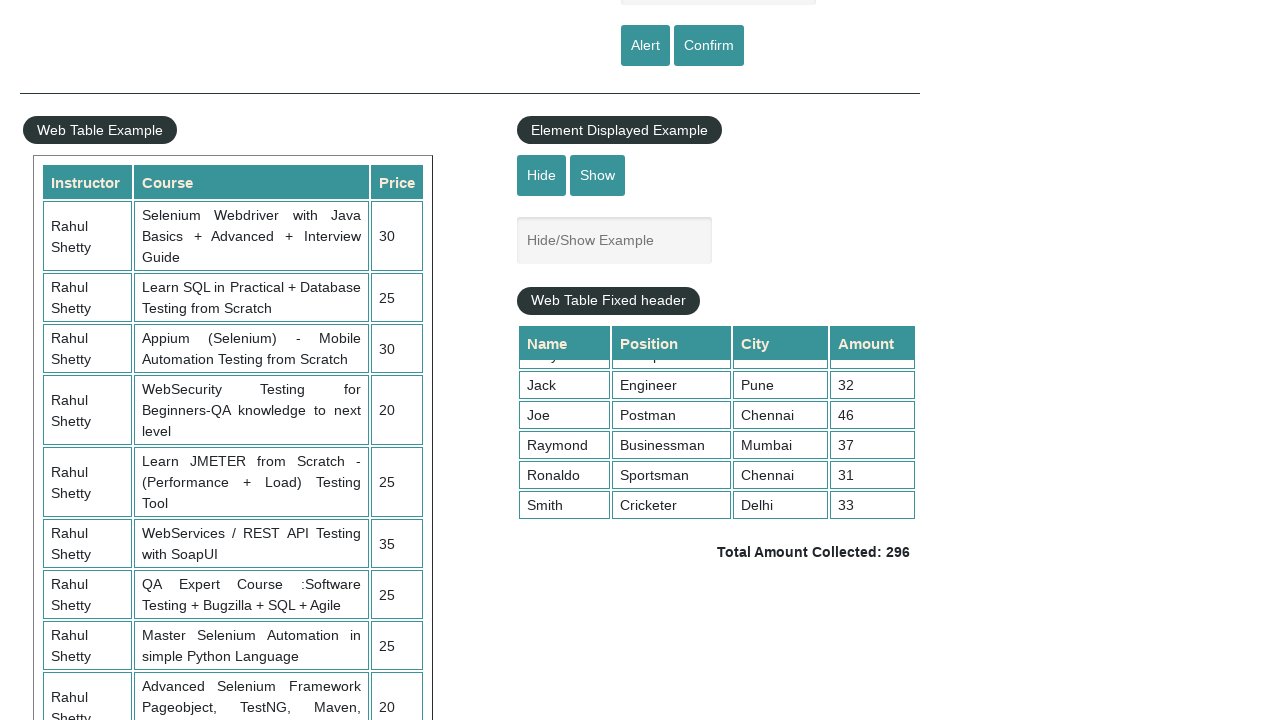

Calculated sum of table column values: 296
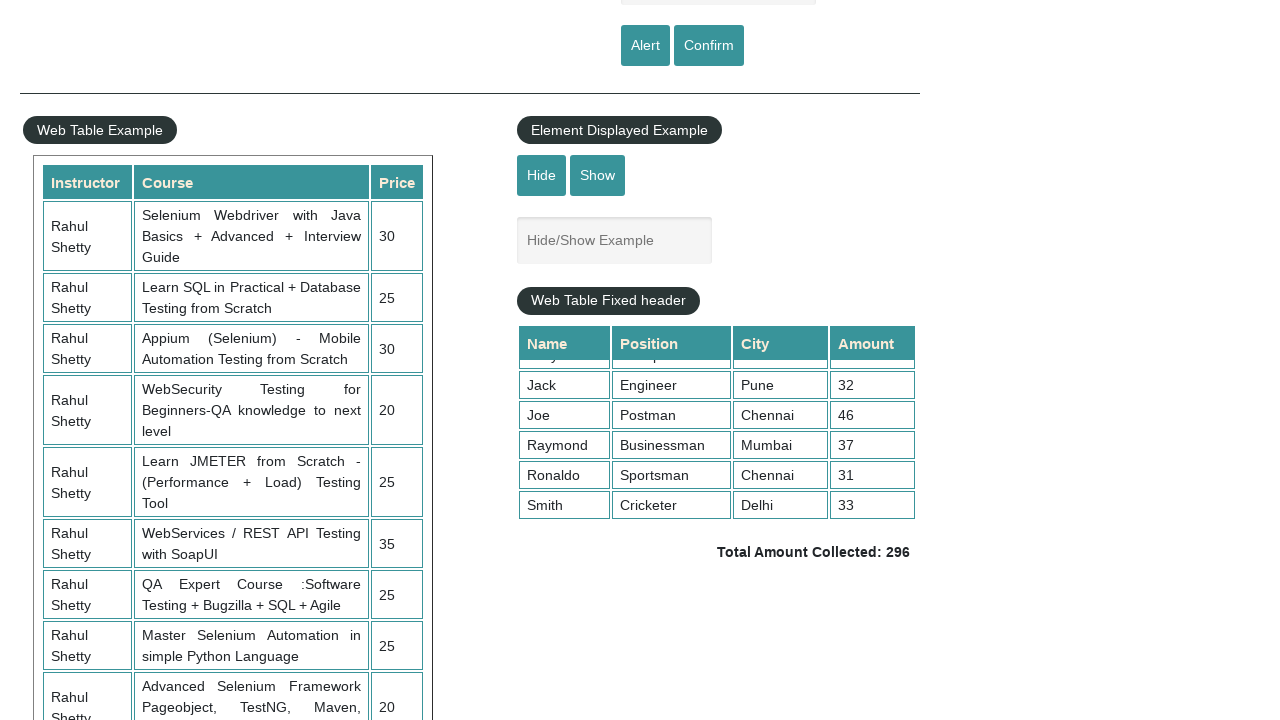

Retrieved displayed total amount element
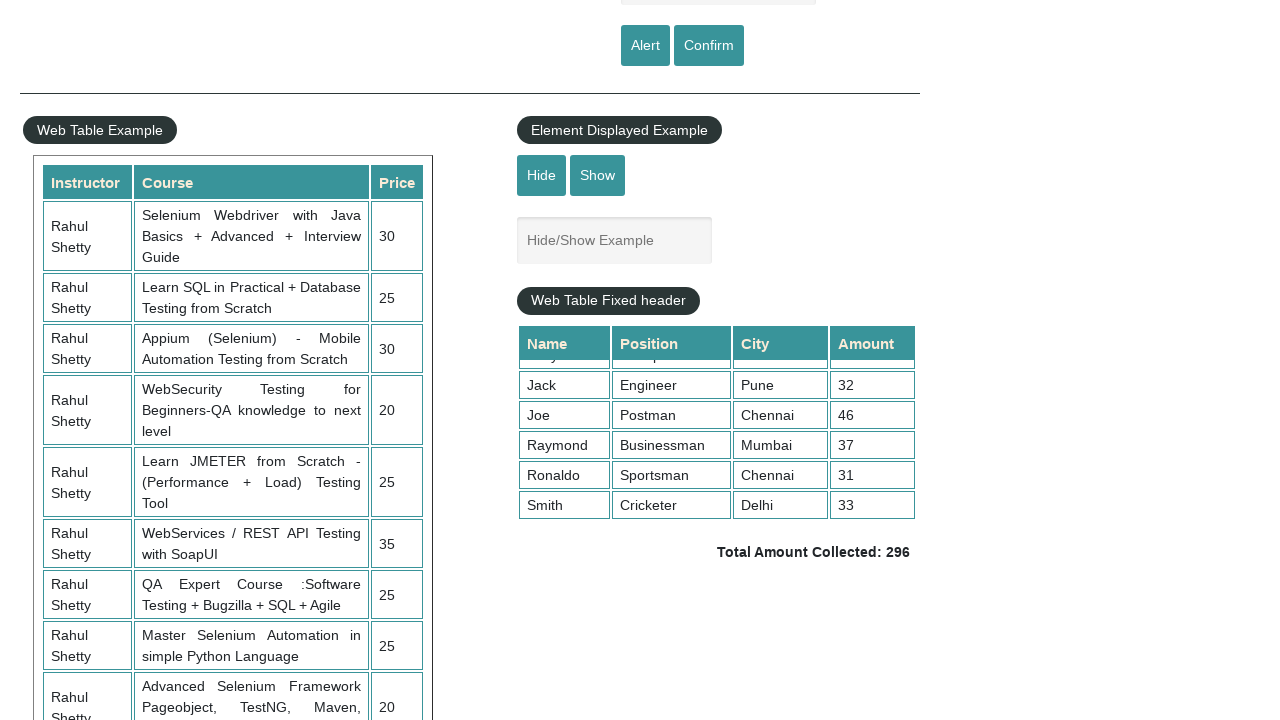

Extracted displayed total: 296
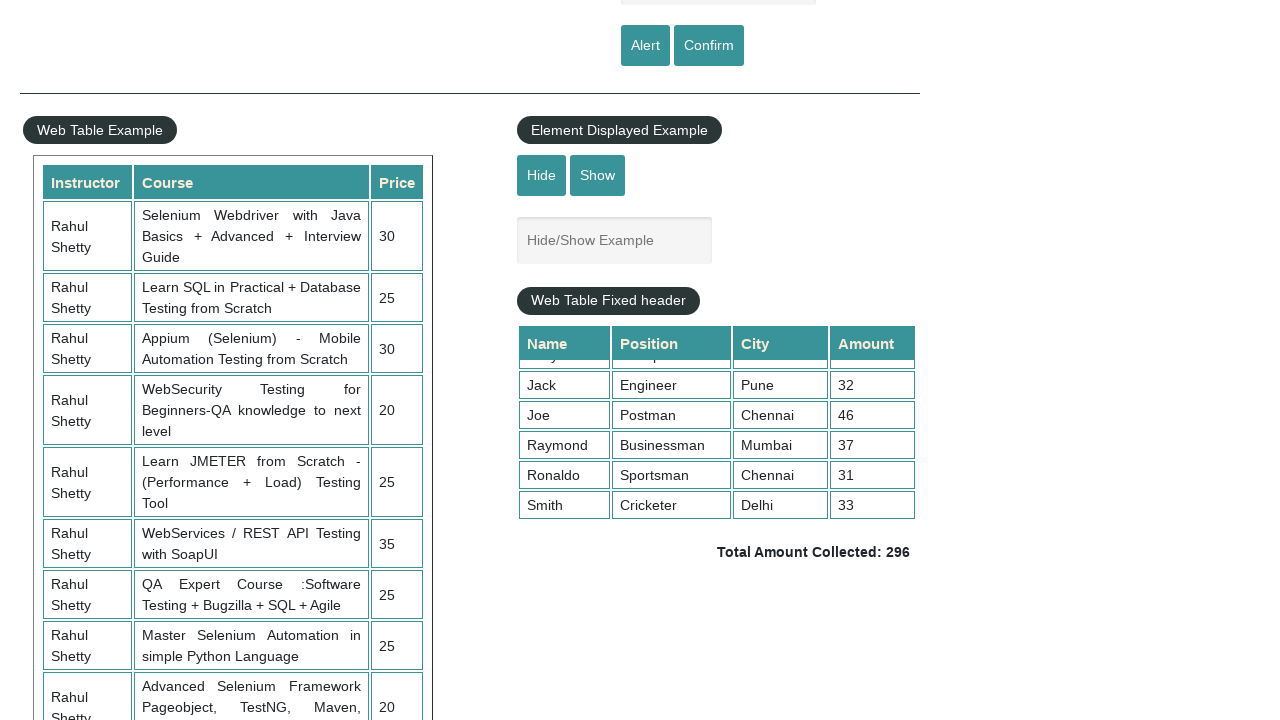

Verified sum (296) matches displayed total (296)
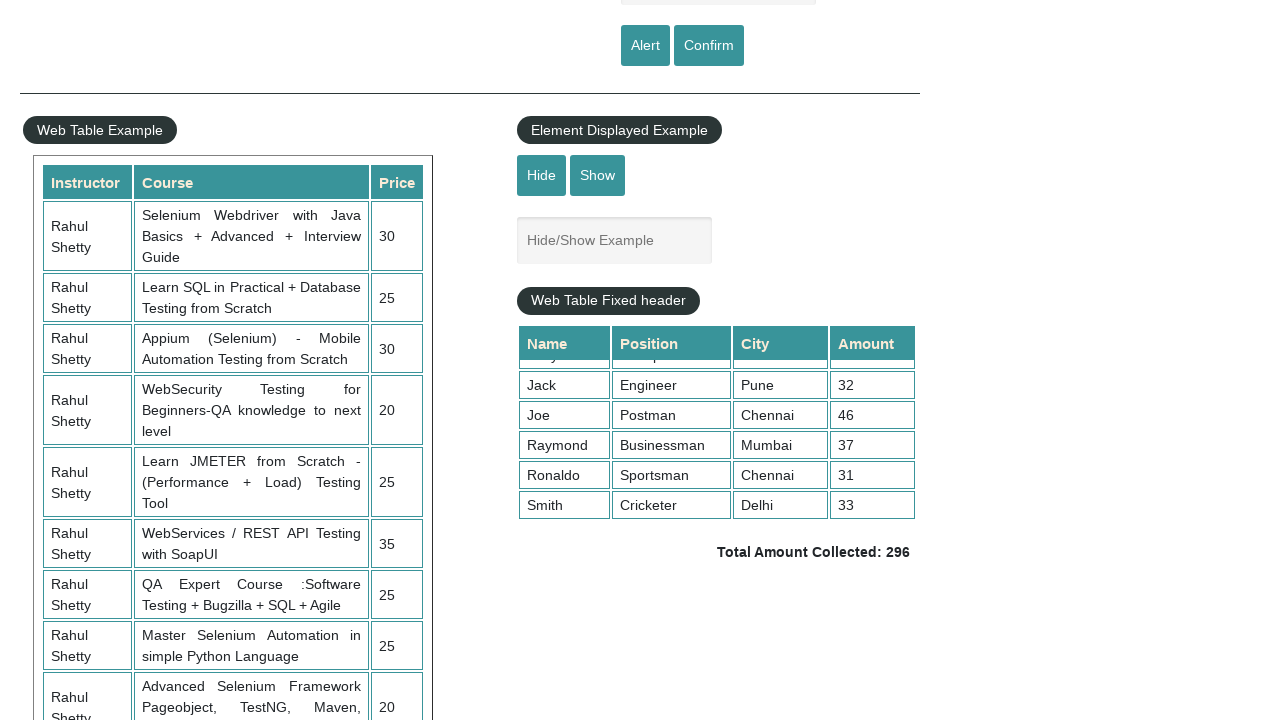

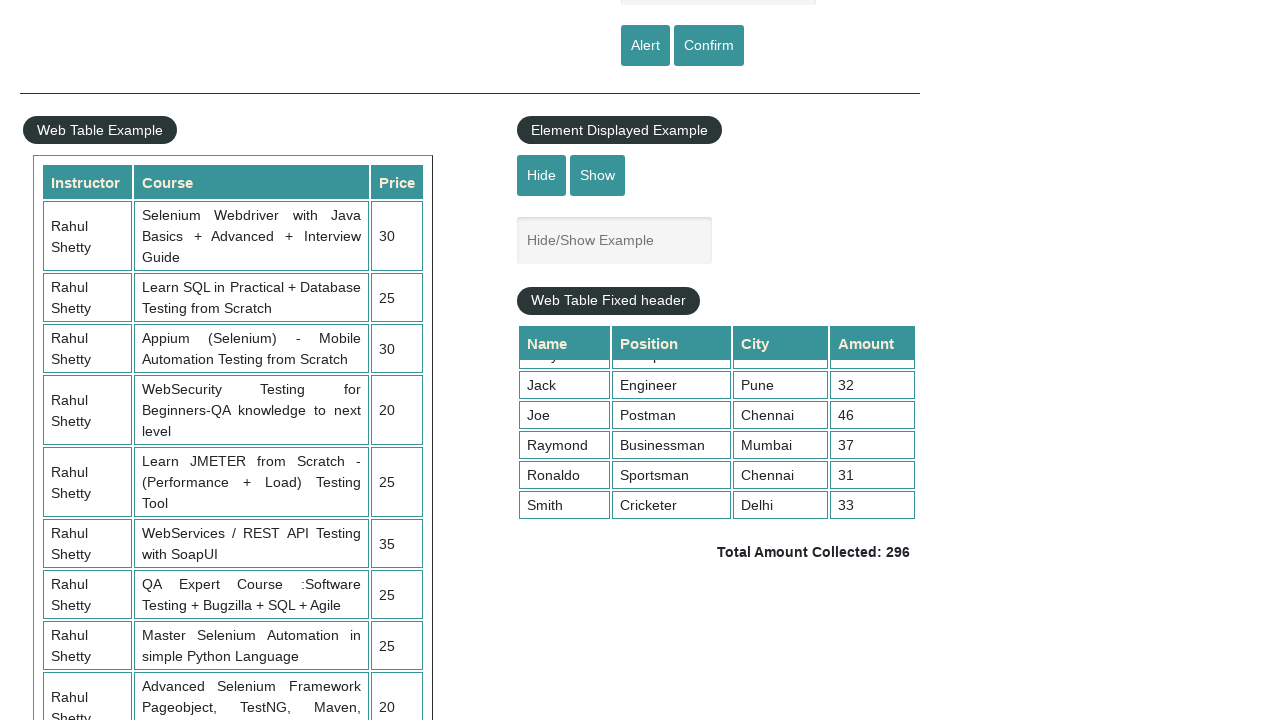